Tests signup form with short password and verifies error message is displayed

Starting URL: https://vue-demo.daniel-avellaneda.com/signup

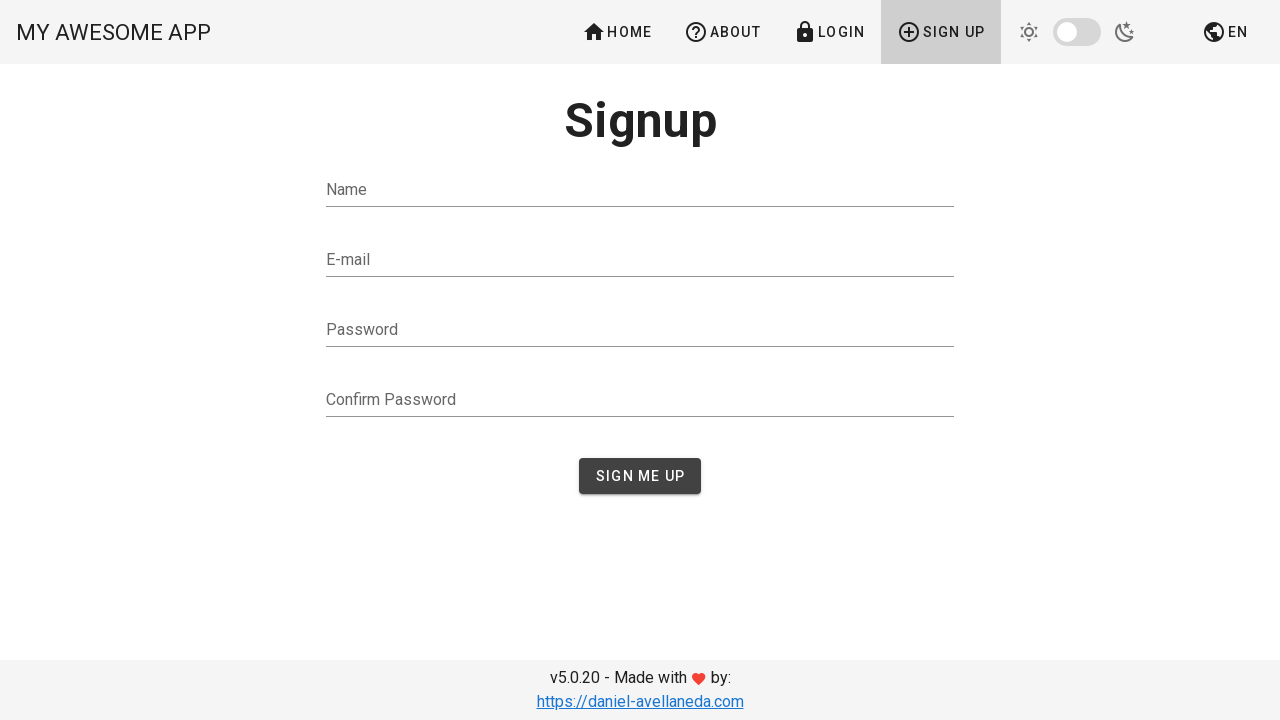

Filled email field with 'testuser@example.com' on input[type='email']
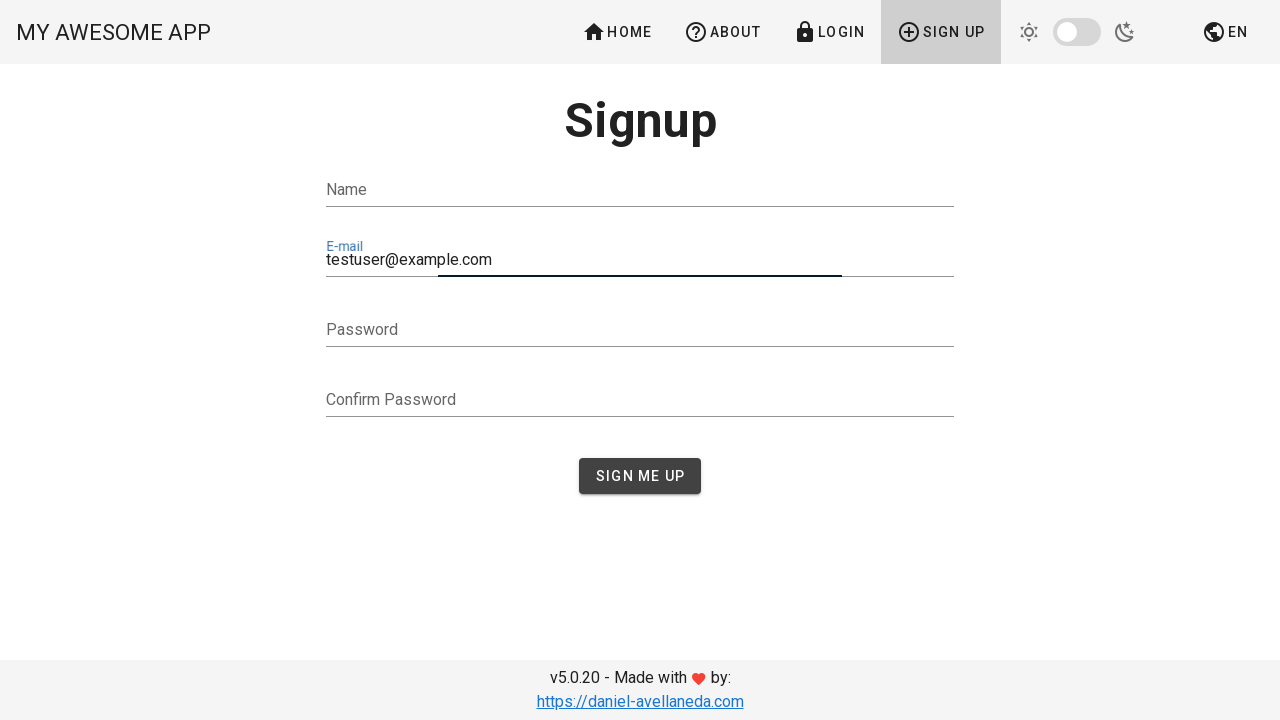

Filled password field with short password 'abc' on input[type='password']
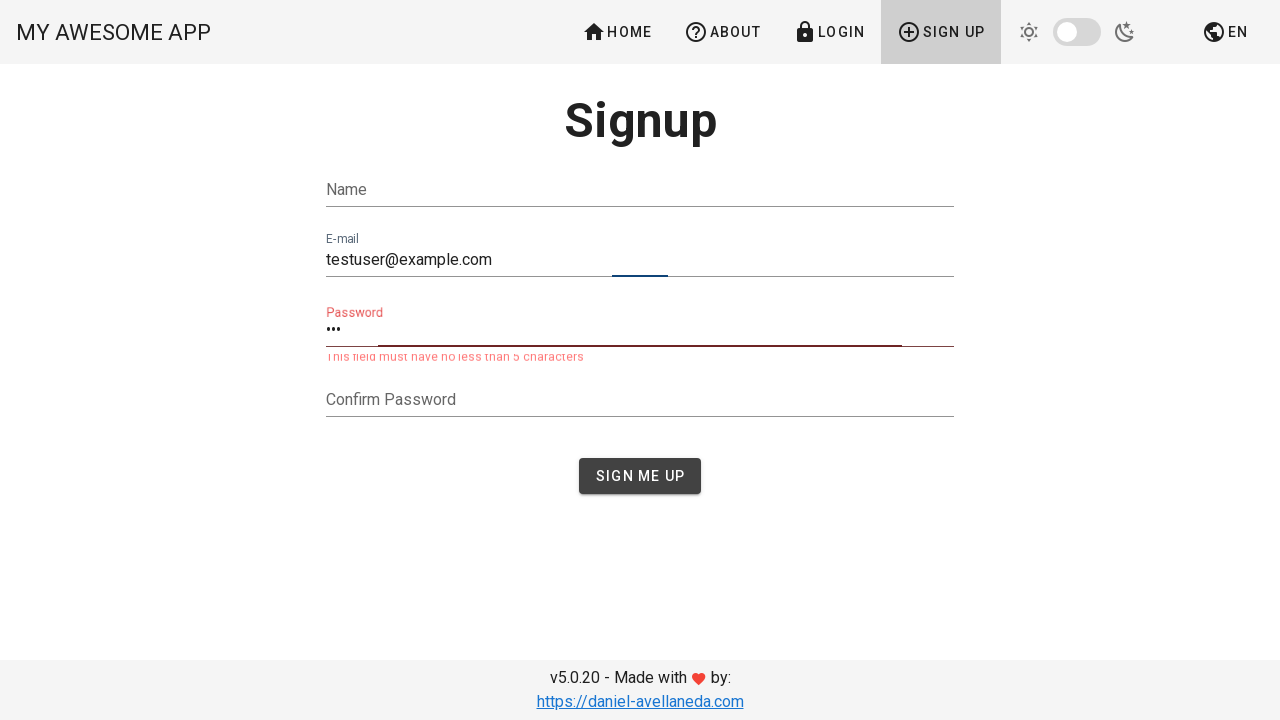

Clicked signup/submit button at (640, 476) on button[type='submit']
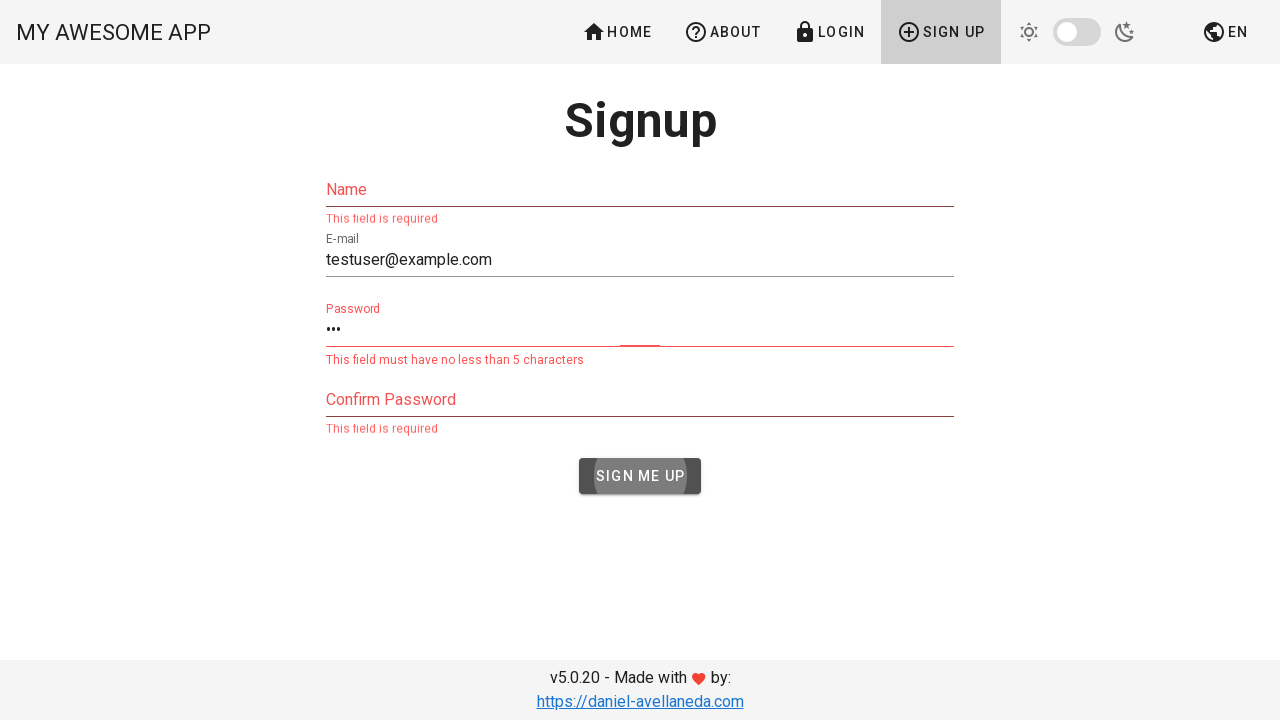

Error message appeared on the page
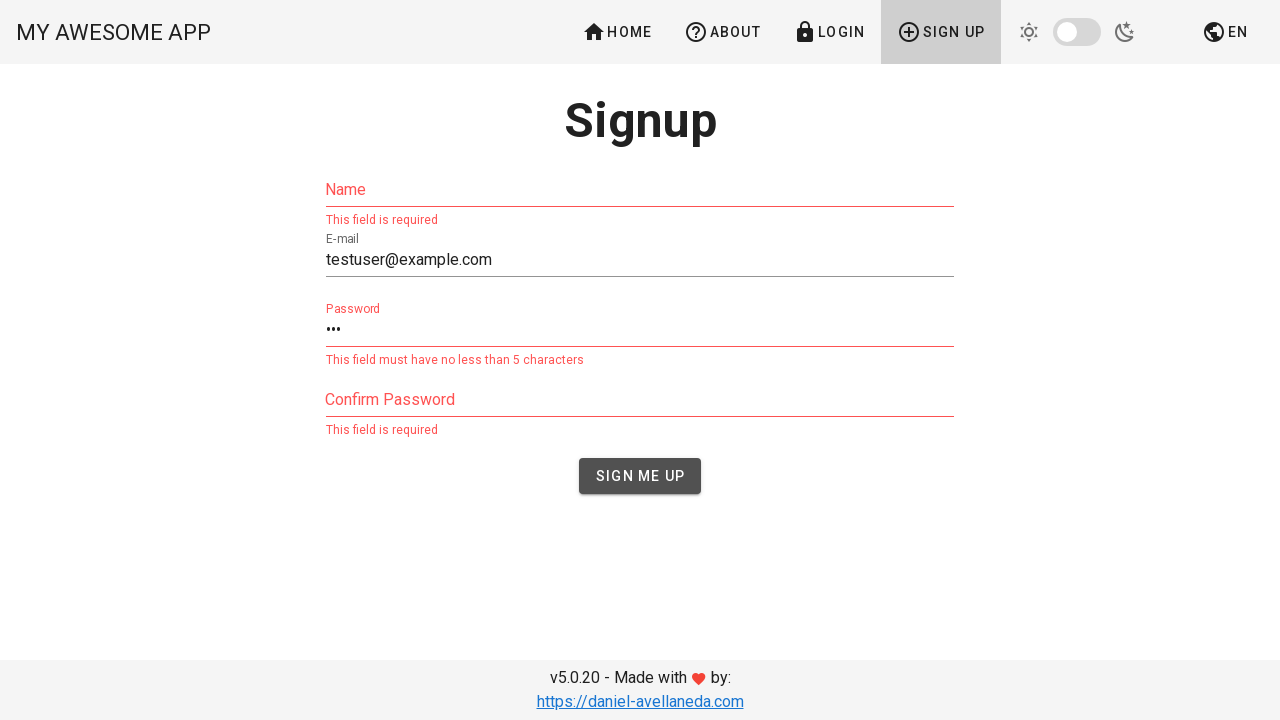

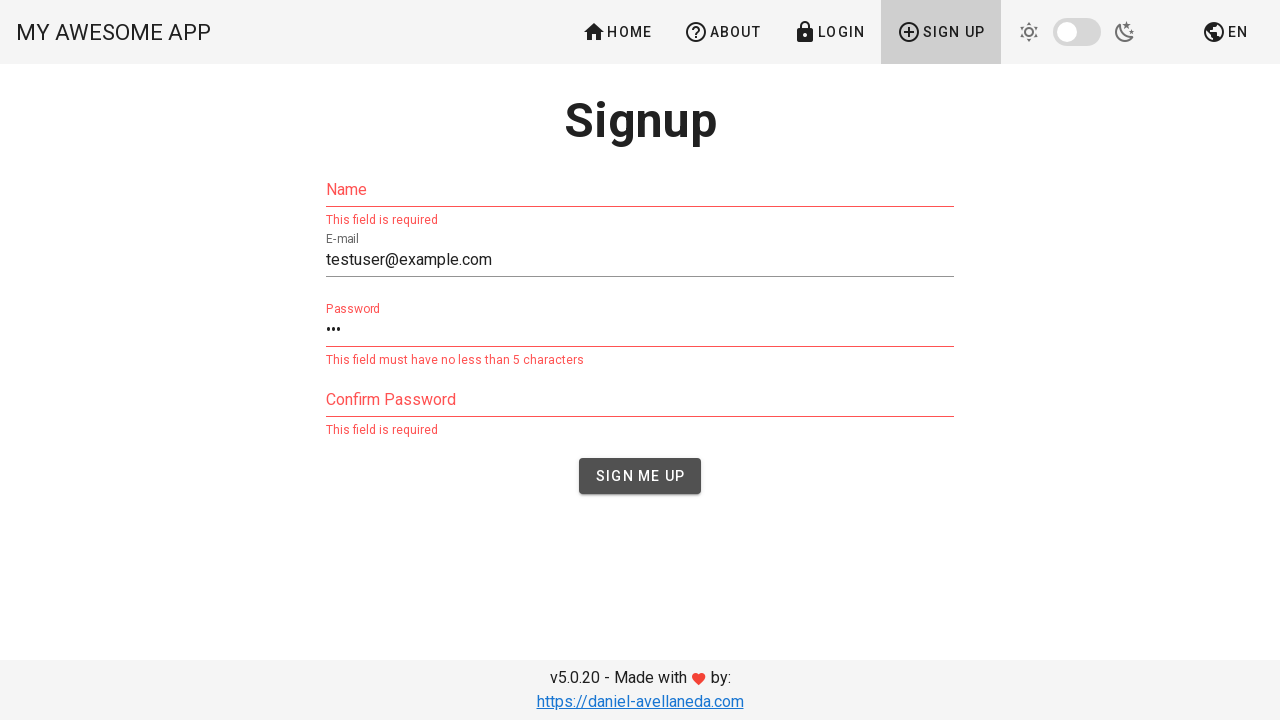